Tests confirmation popup by clicking confirm button and accepting the alert

Starting URL: https://demoqa.com/alerts

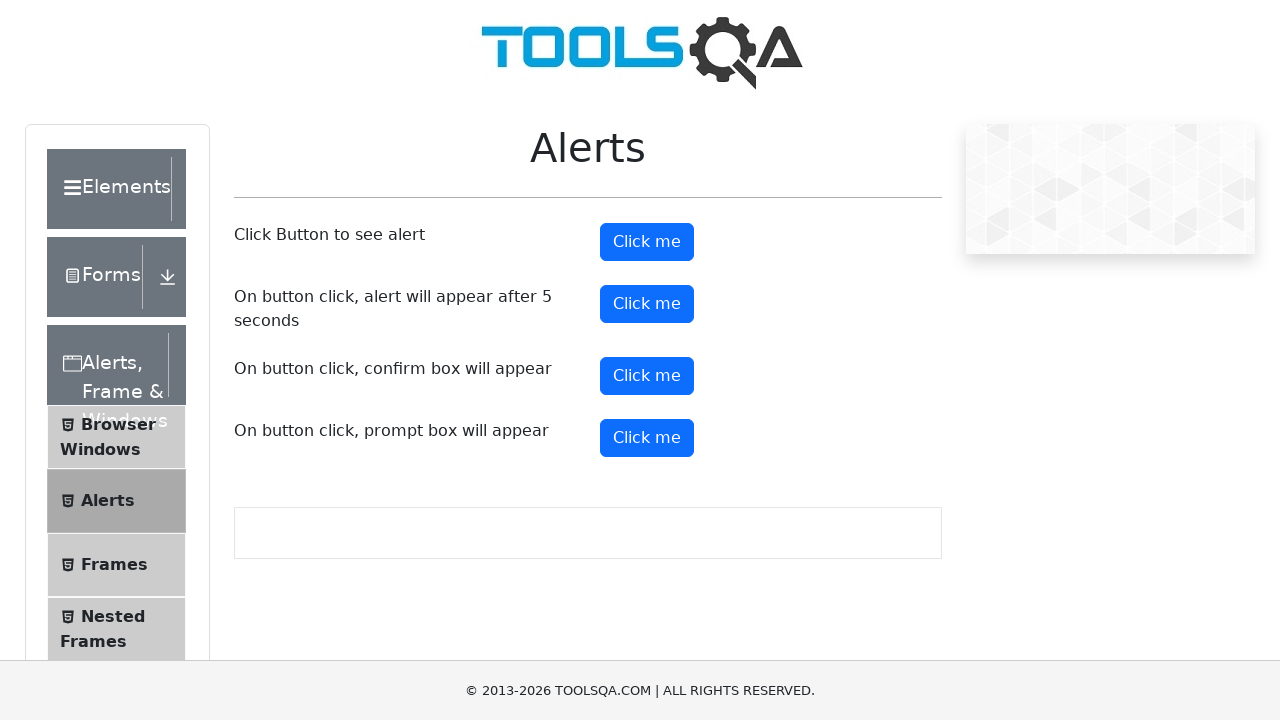

Set up dialog handler to accept alerts
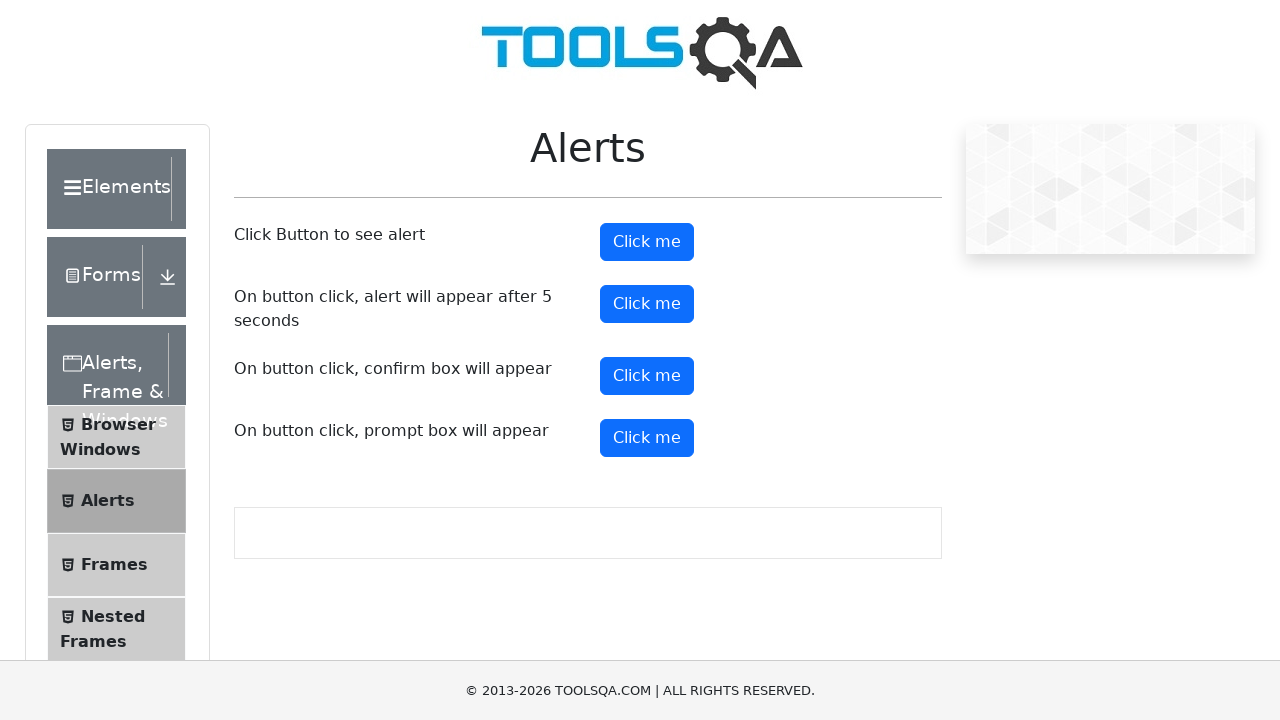

Clicked confirm button to trigger confirmation popup at (647, 376) on #confirmButton
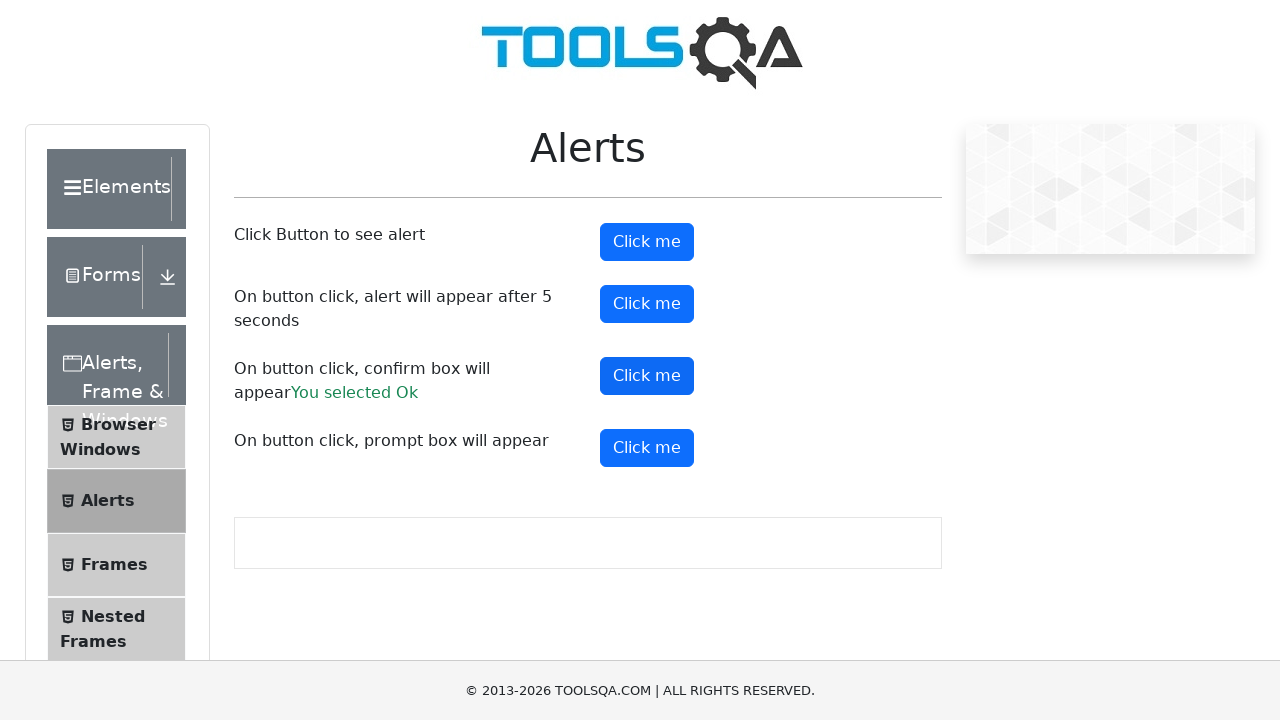

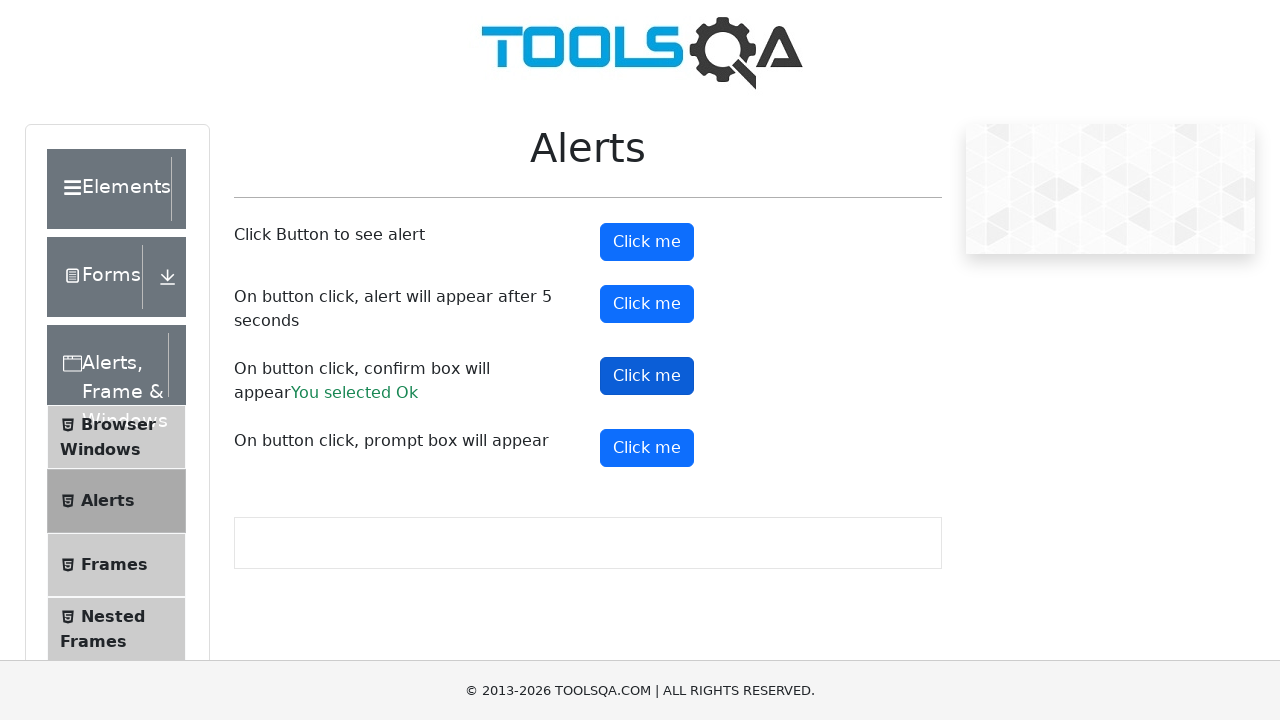